Tests finding a link by its calculated text value, clicking it to navigate to a form page, then fills out a form with first name, last name, city, and country fields and submits it.

Starting URL: http://suninjuly.github.io/find_link_text.html

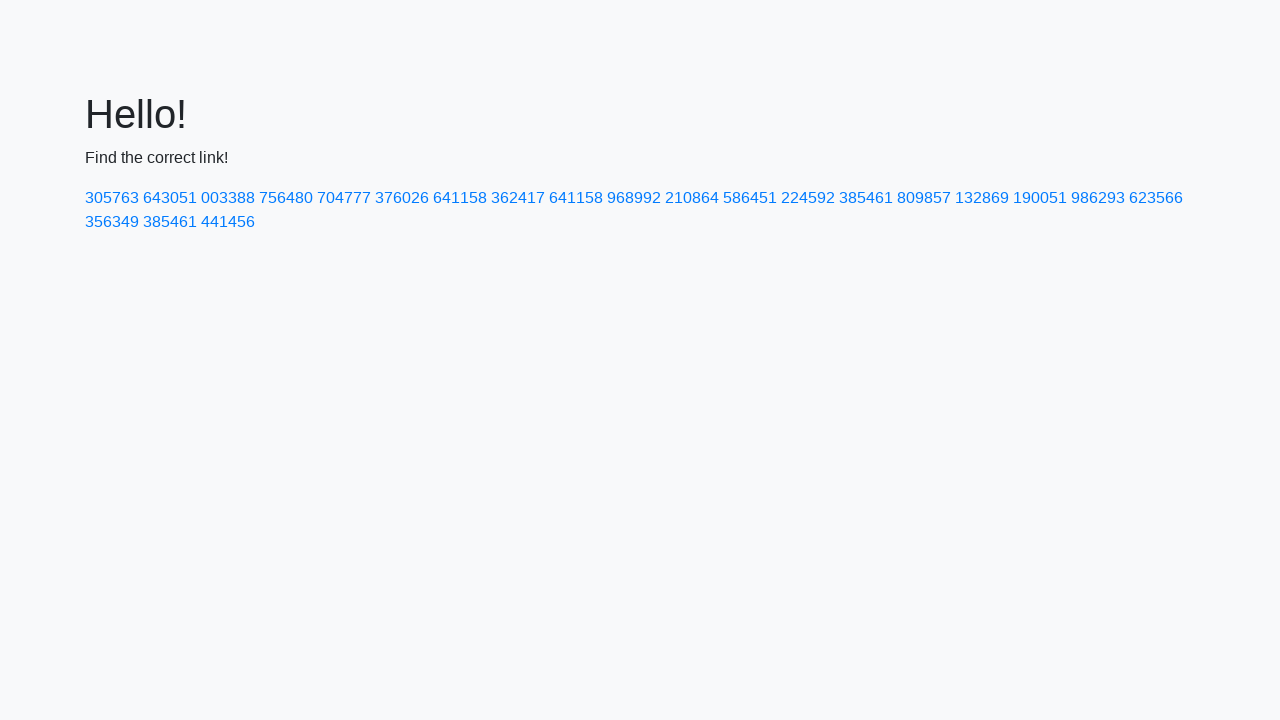

Clicked link with calculated text value 224592 at (808, 198) on text=224592
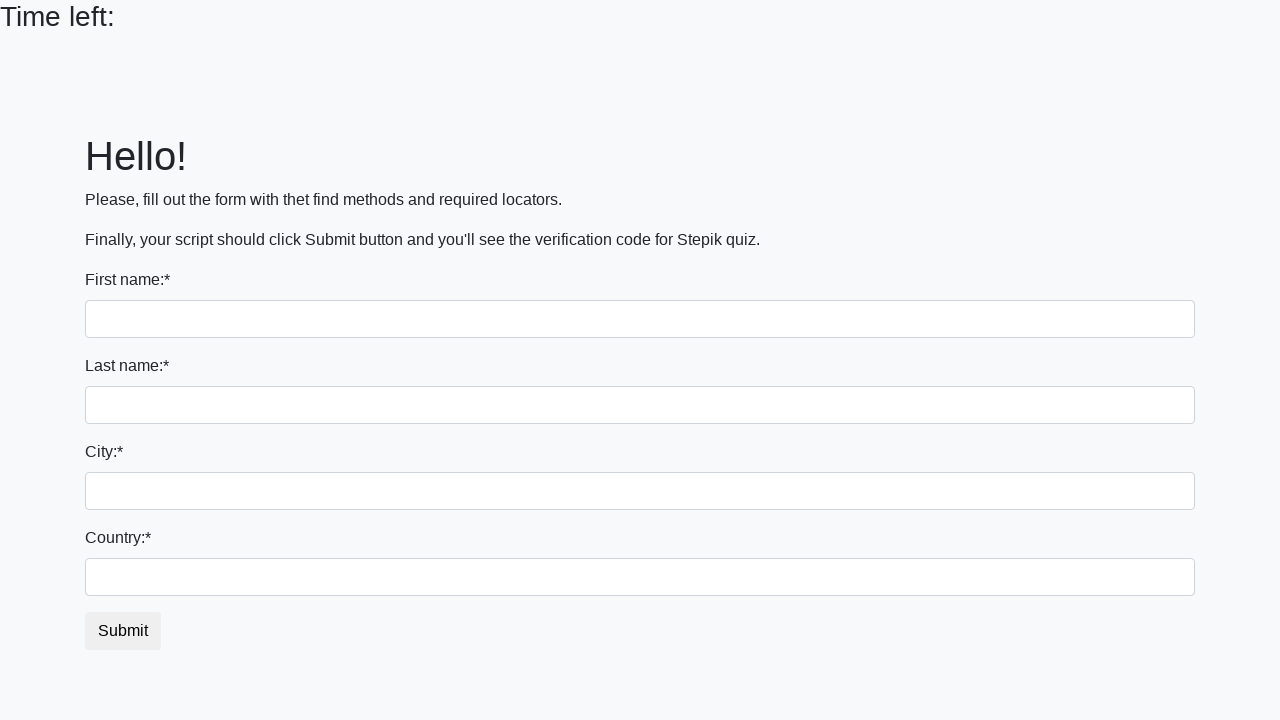

Filled first name field with 'Ivan' on input
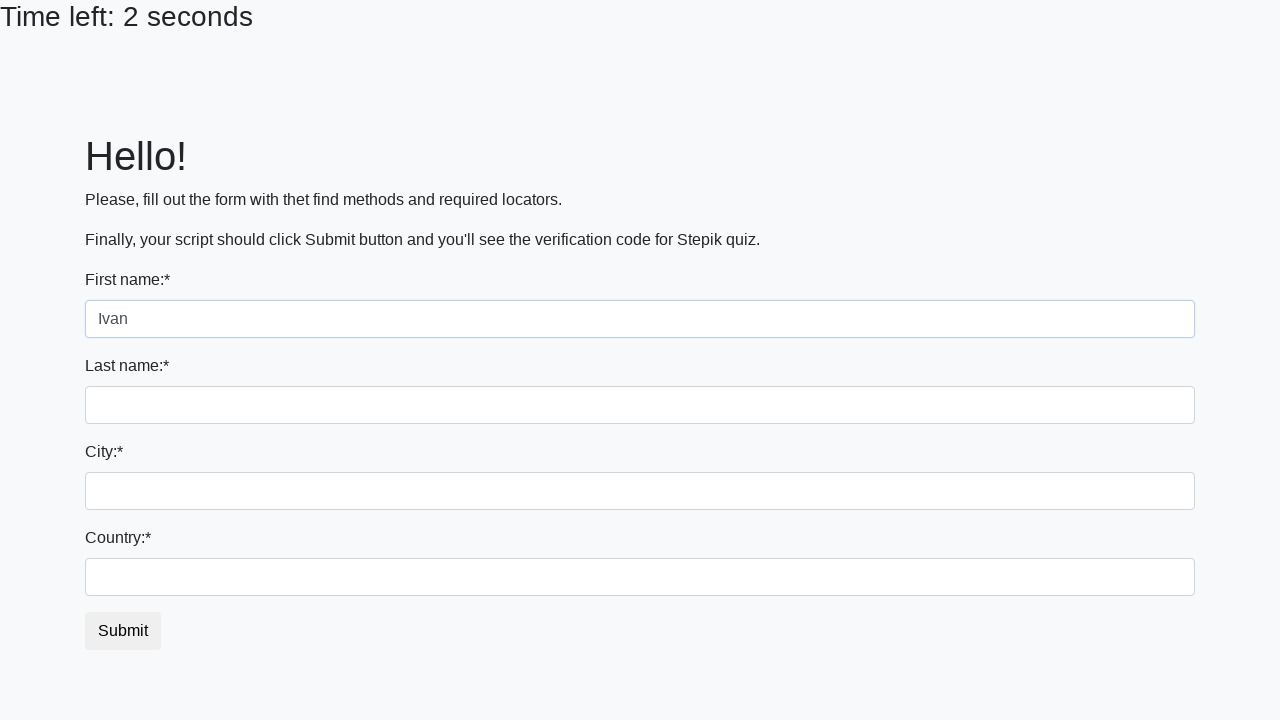

Filled last name field with 'Petrov' on input[name='last_name']
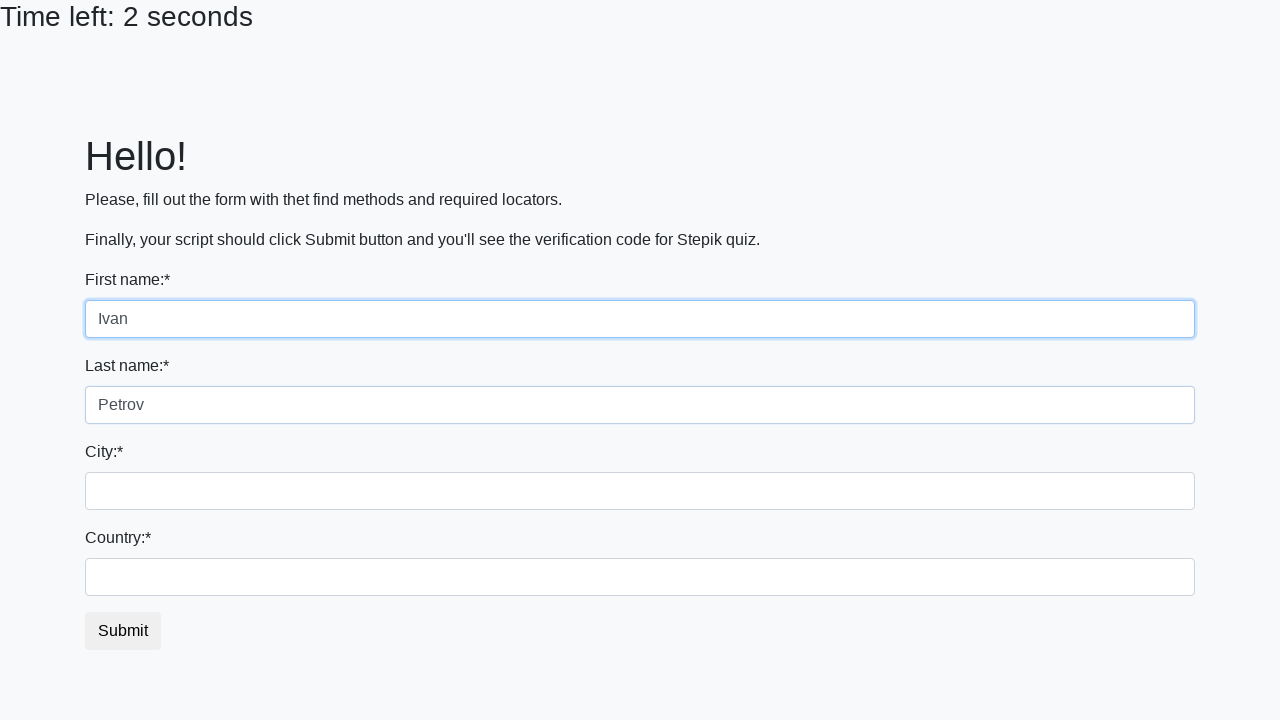

Filled city field with 'Smolensk' on input.city
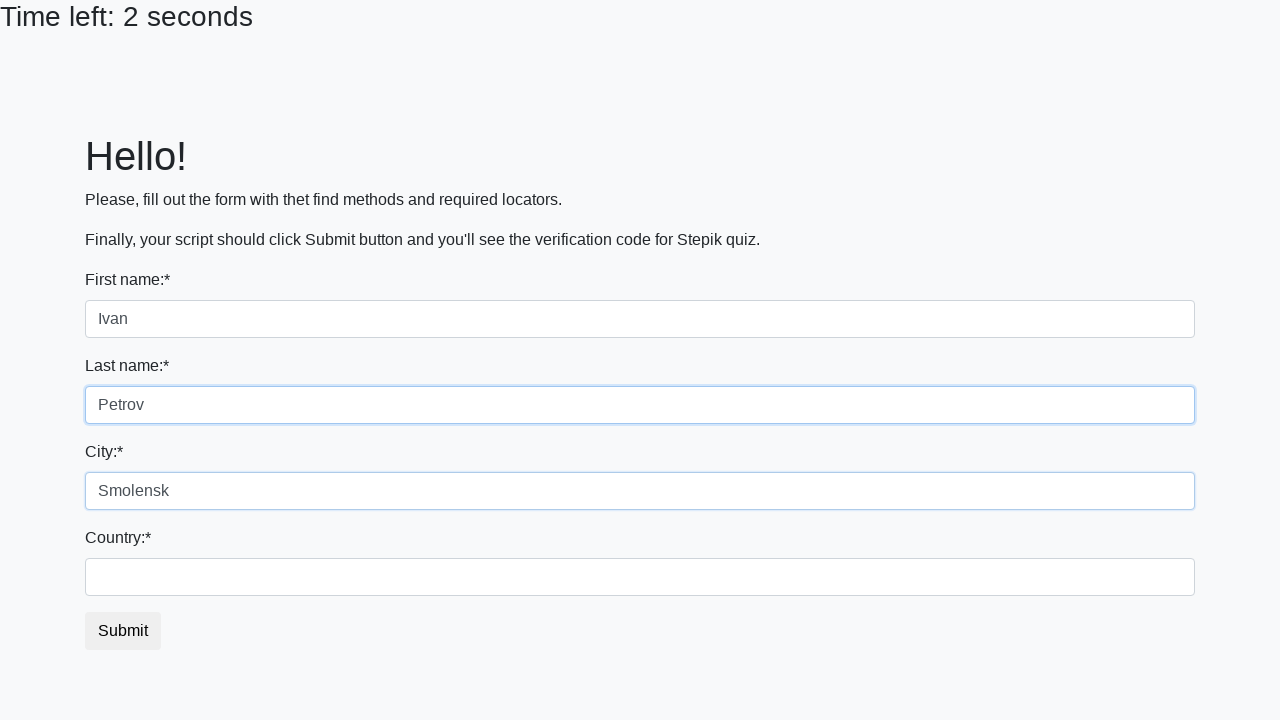

Filled country field with 'Russia' on #country
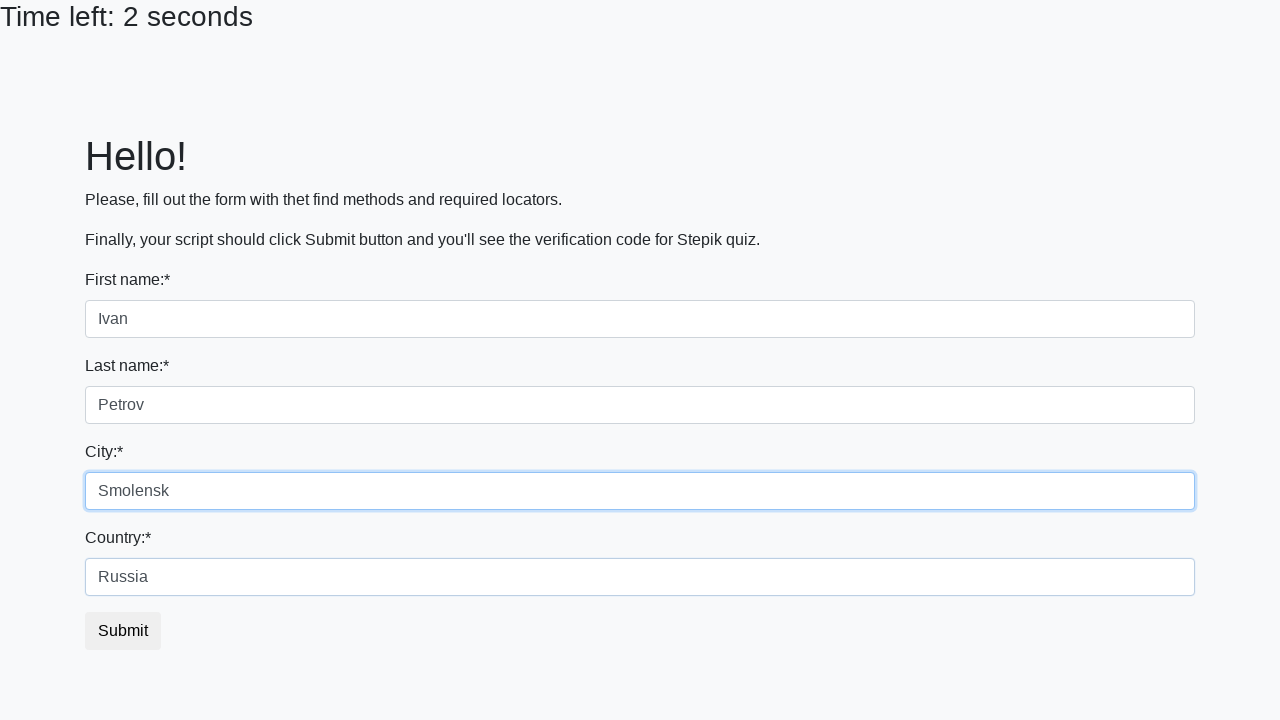

Clicked submit button to submit the form at (123, 631) on button.btn
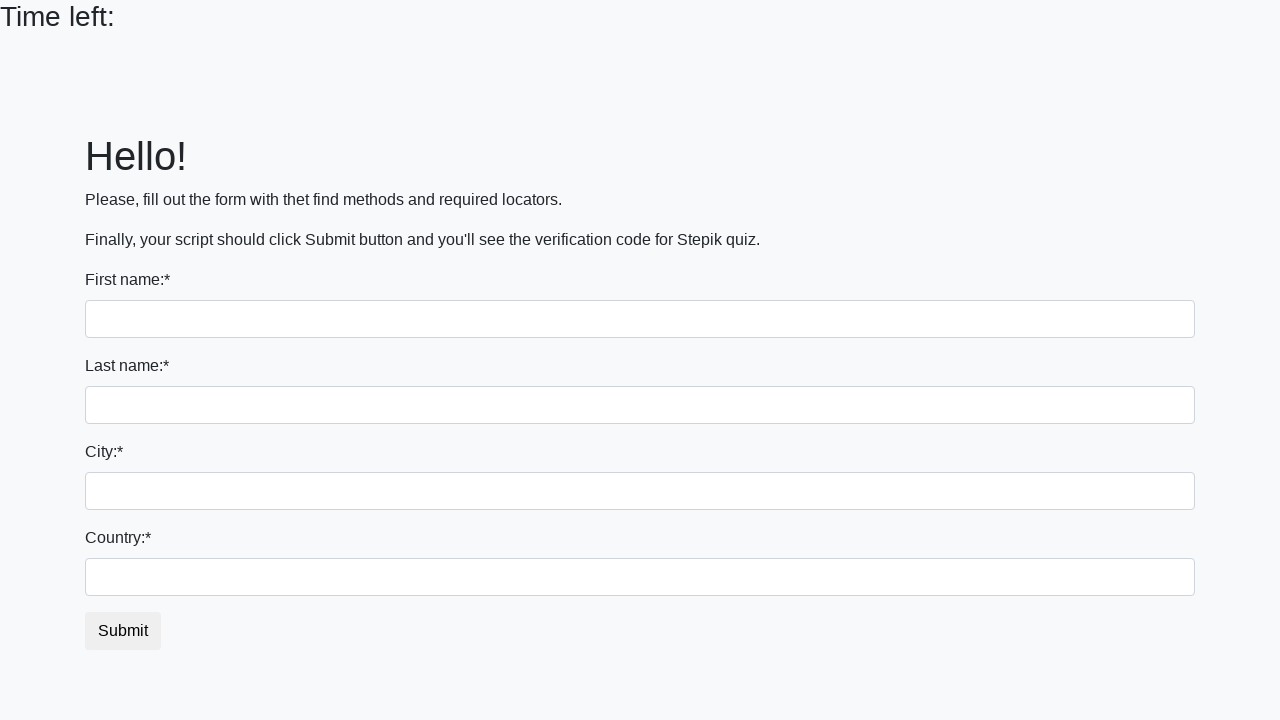

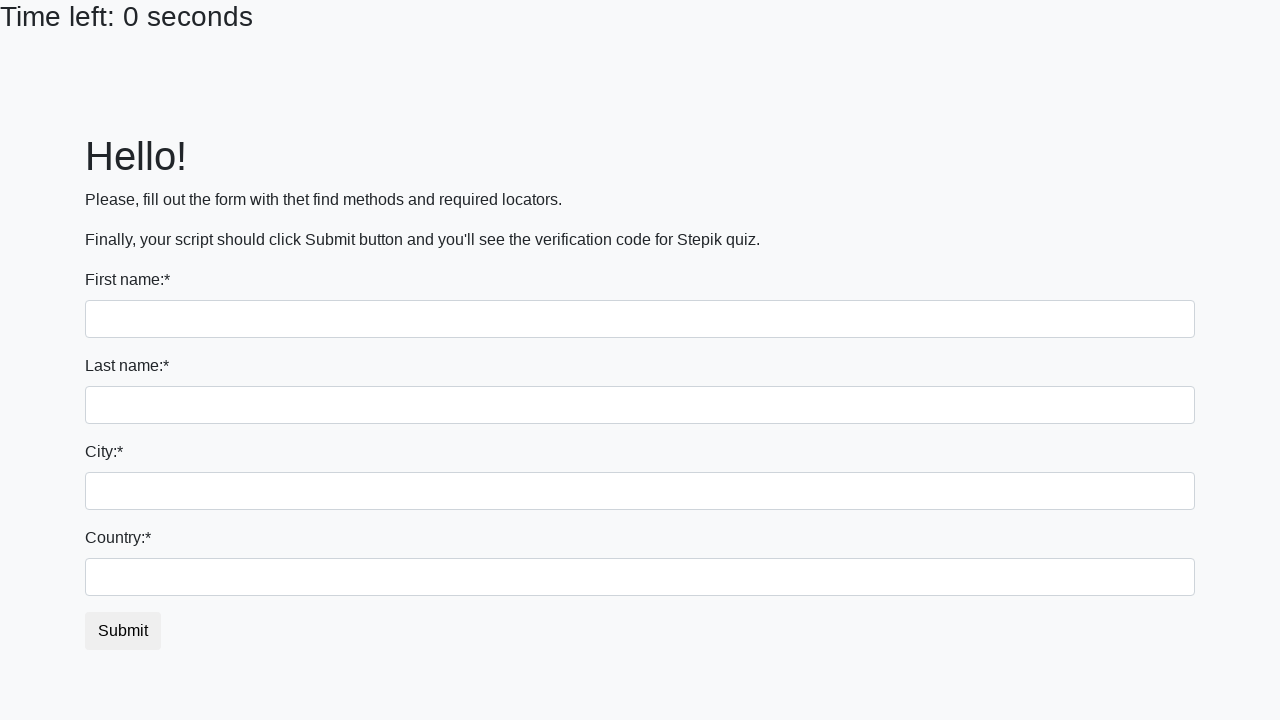